Tests right-click context menu functionality by performing a right-click action on a button, selecting the Copy option from the context menu, and accepting the resulting alert.

Starting URL: https://swisnl.github.io/jQuery-contextMenu/3.x/demo.html

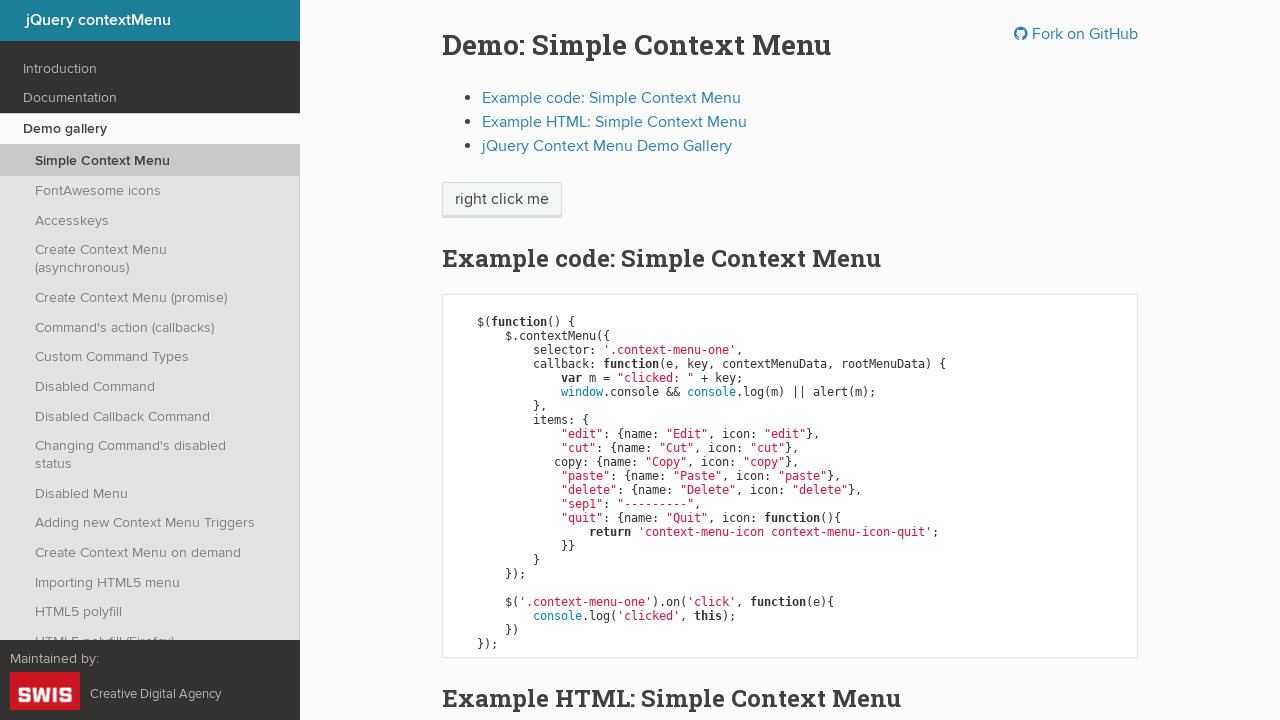

Located right-click button element
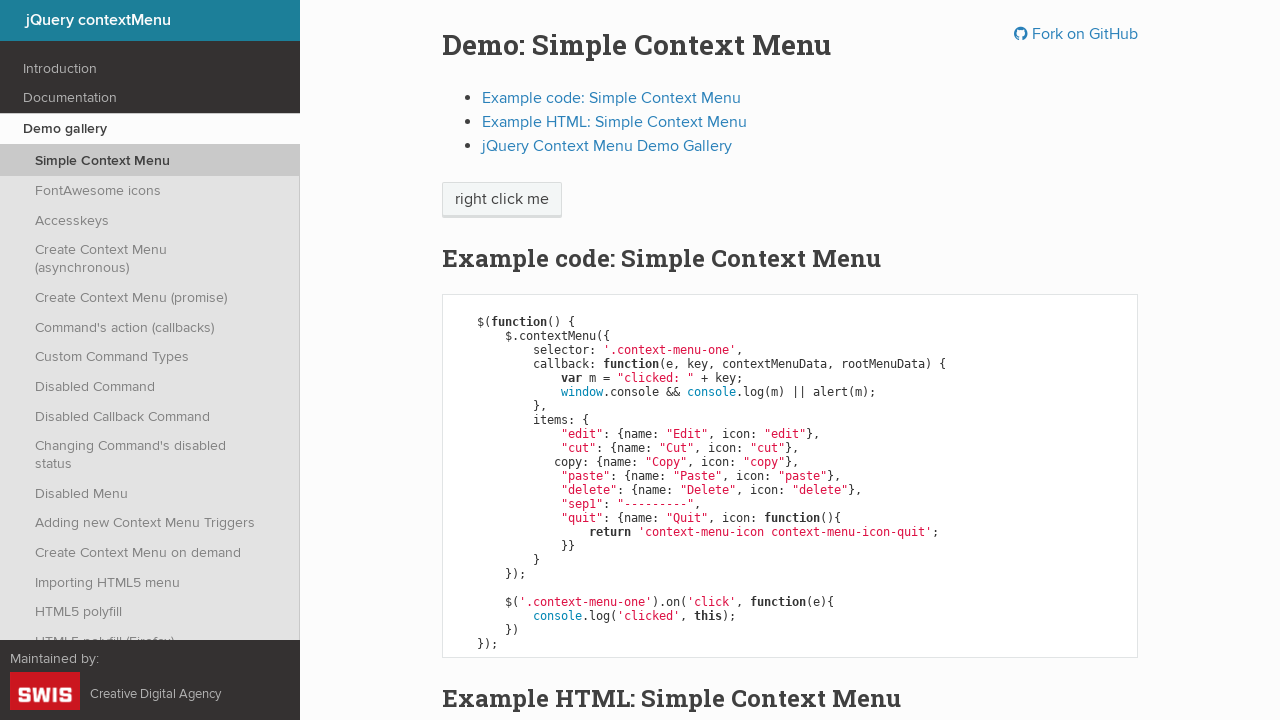

Performed right-click action on button at (502, 200) on xpath=//span[@class='context-menu-one btn btn-neutral']
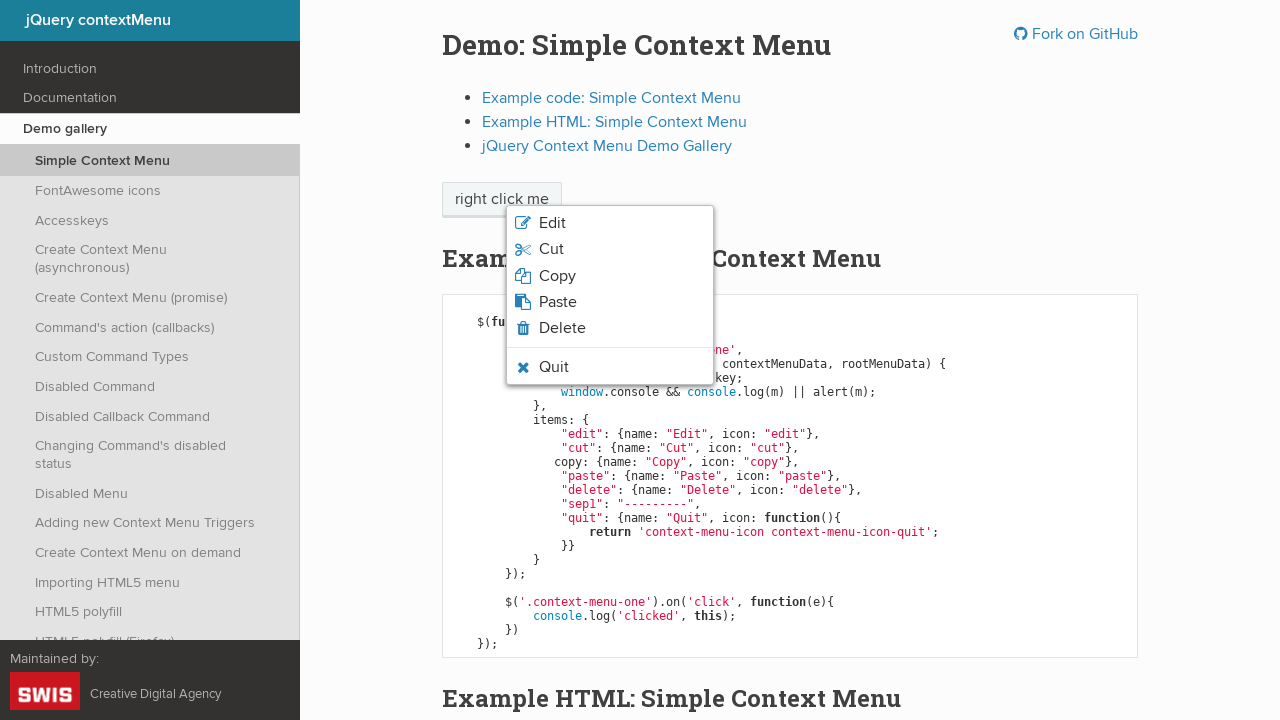

Clicked Copy option from context menu at (557, 276) on xpath=//span[normalize-space()='Copy']
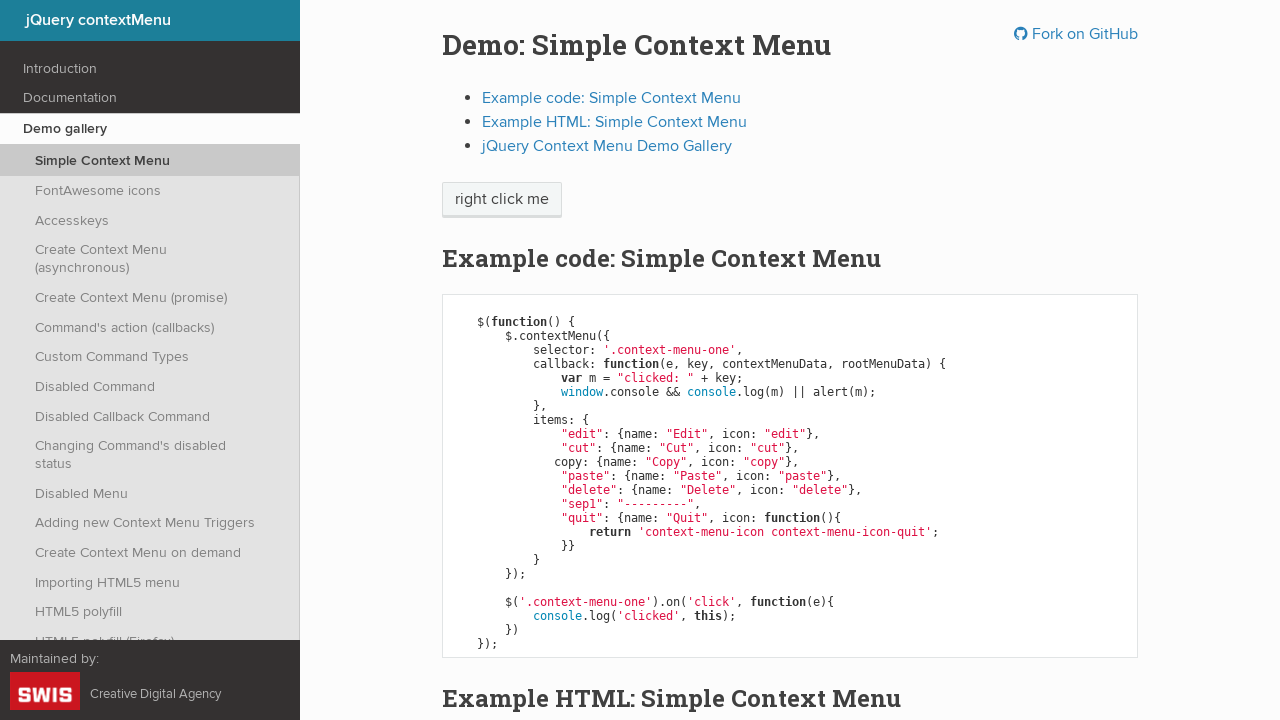

Accepted alert dialog
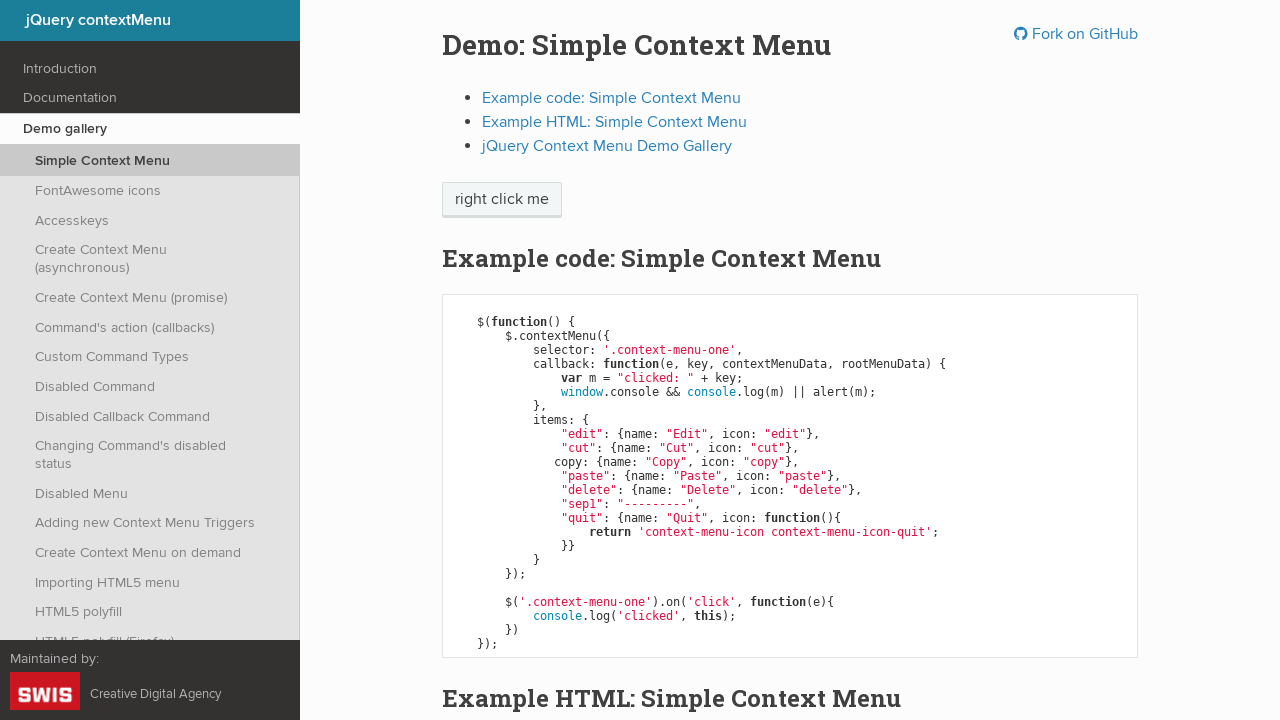

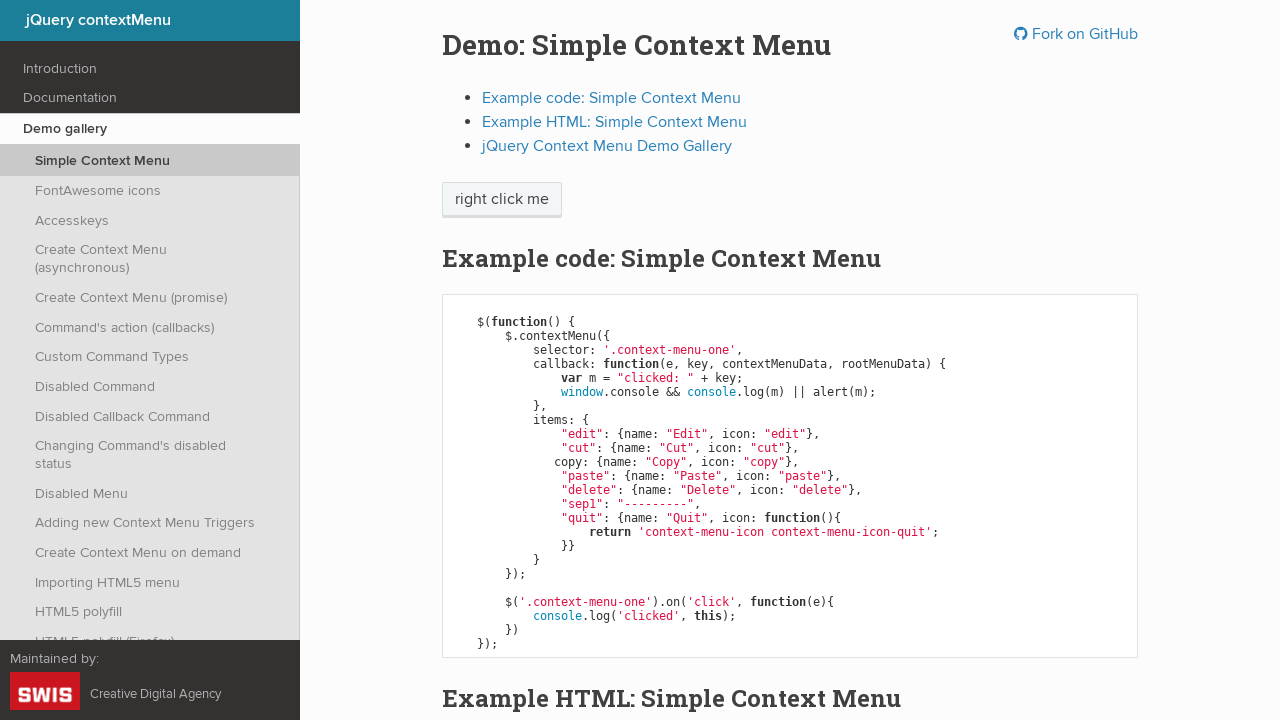